Tests that navigating to CoinMarketCap results in the correct URL being loaded

Starting URL: https://coinmarketcap.com/

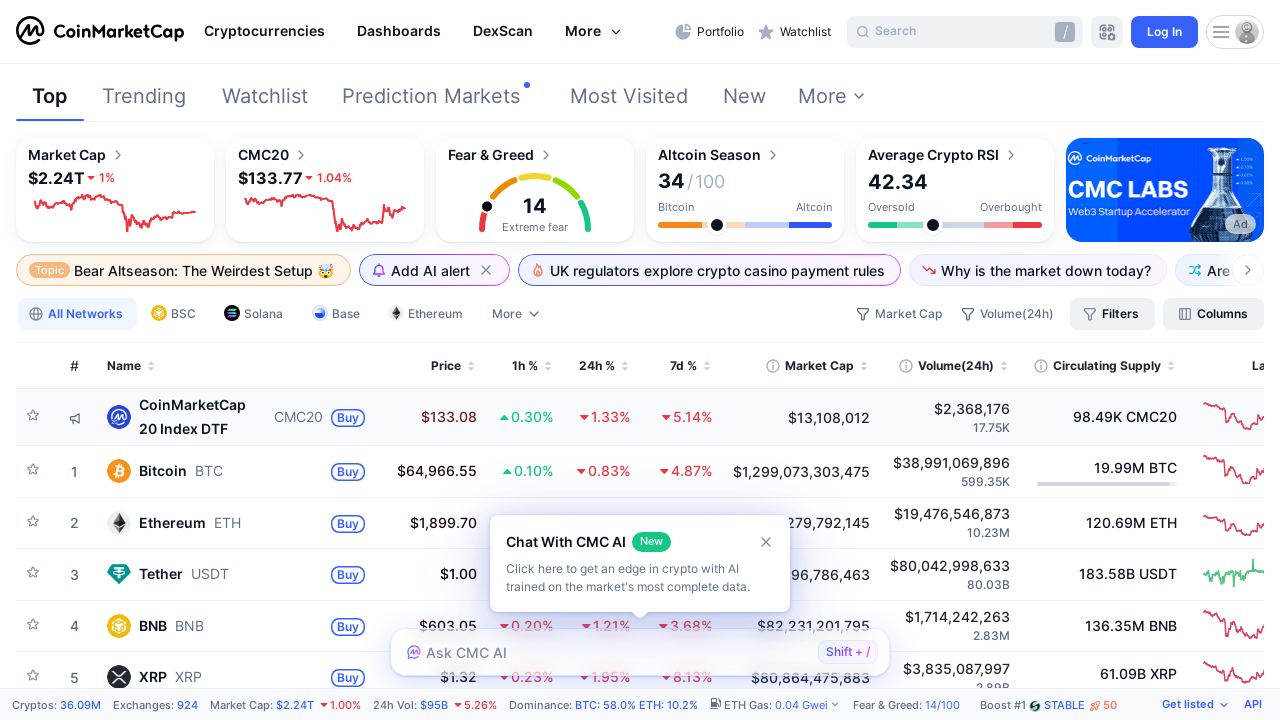

Verified that the current URL matches https://coinmarketcap.com/
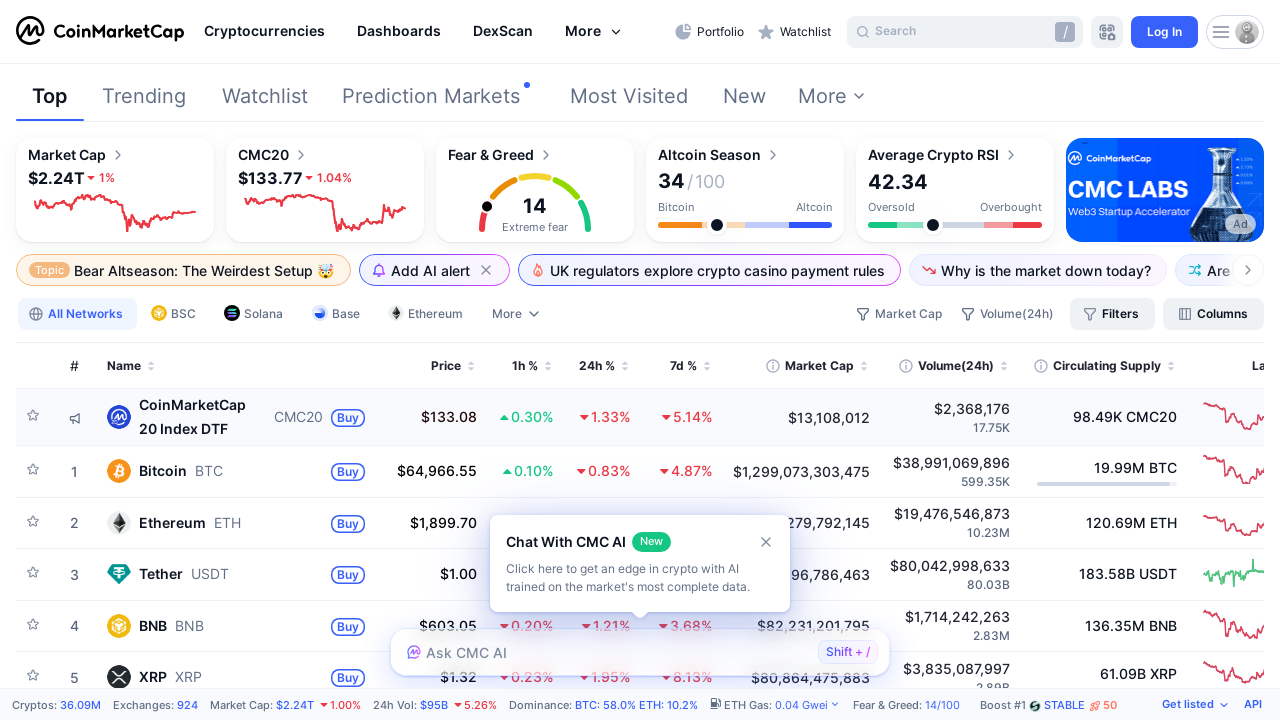

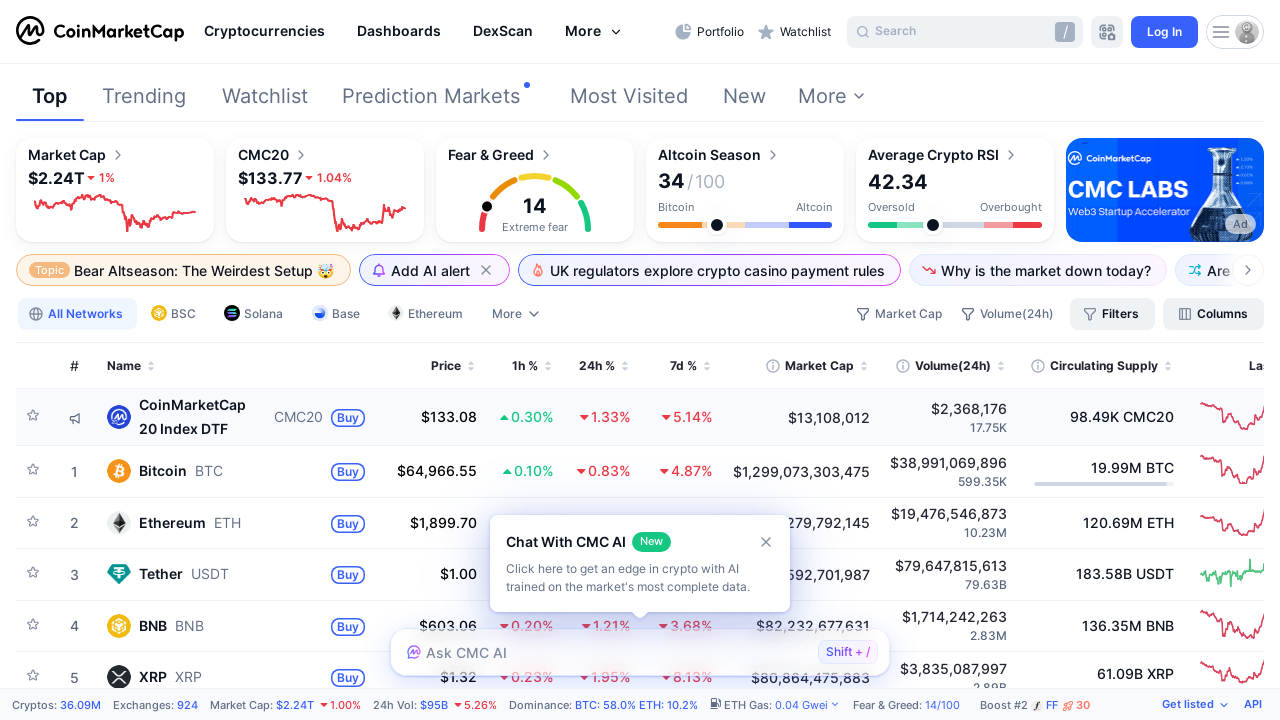